Tests browser window handling by clicking a button to open a new window, switching to the child window, and verifying the heading text is displayed

Starting URL: https://demoqa.com/browser-windows

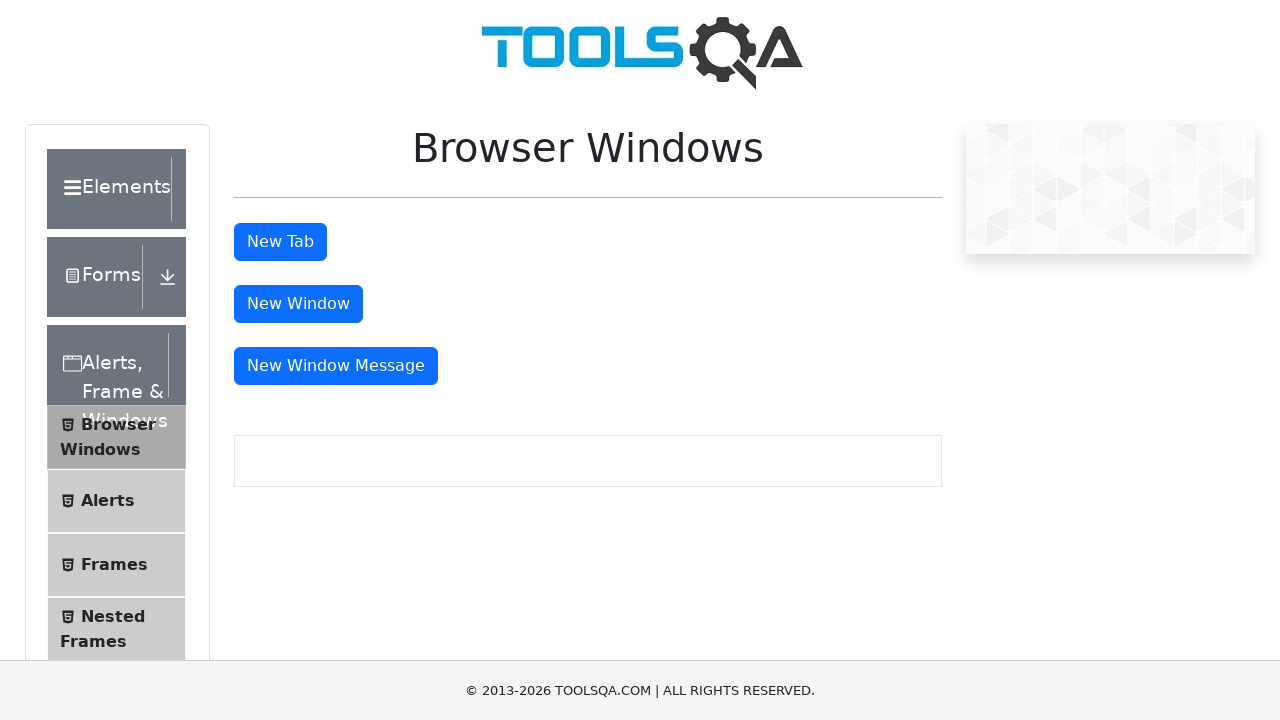

Clicked button to open new window at (298, 304) on #windowButton
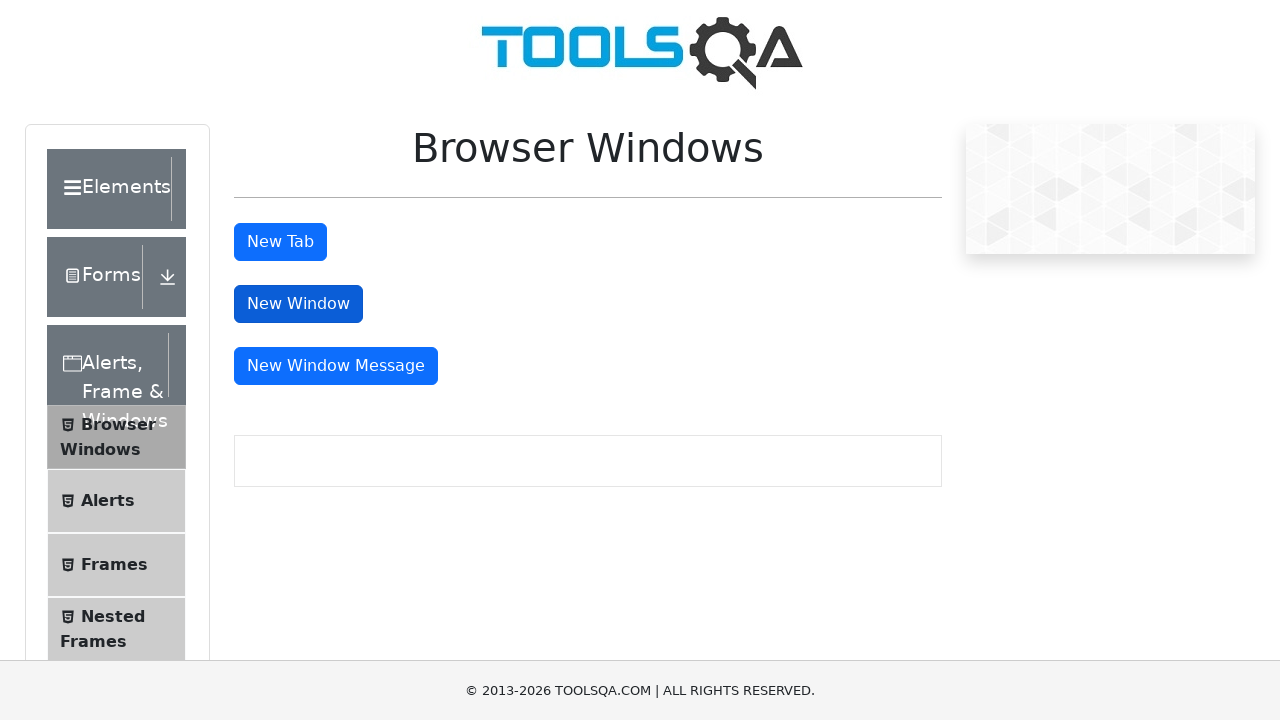

Captured new child window page object
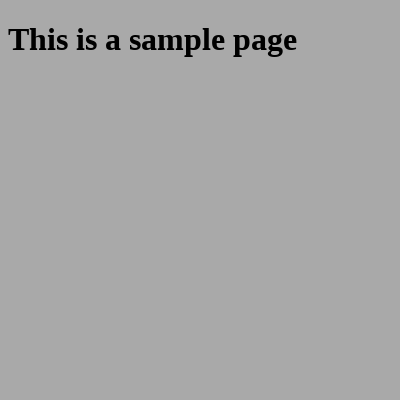

Waited for heading element to be present in child window
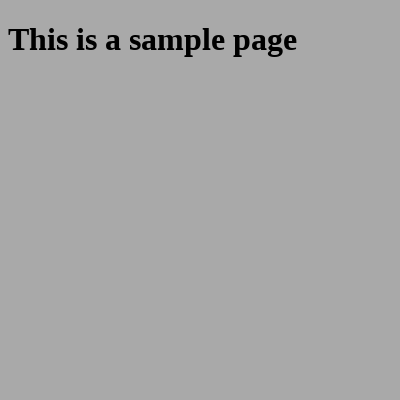

Located heading element in child window
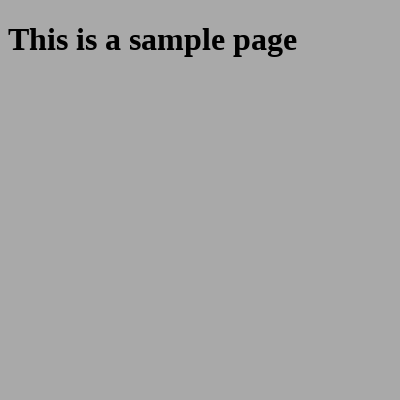

Verified heading is visible in child window
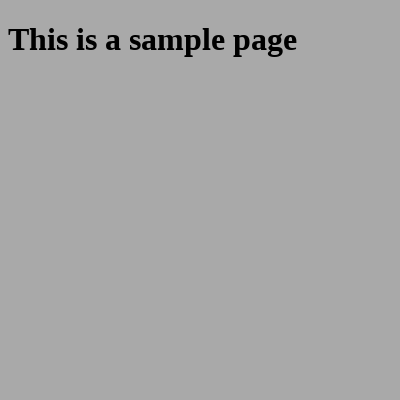

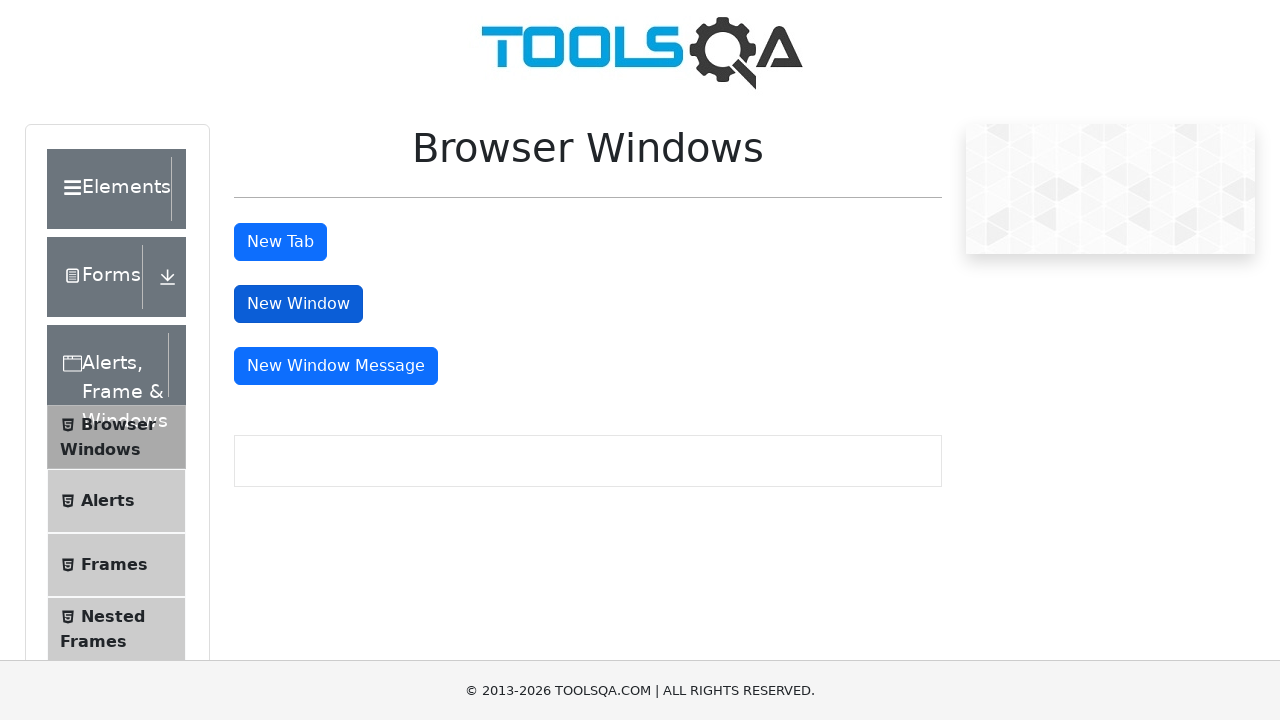